Tests form interaction using JavaScript execution to click gender radio button, fill first and last name fields, and scroll to address field

Starting URL: https://demoqa.com/automation-practice-form

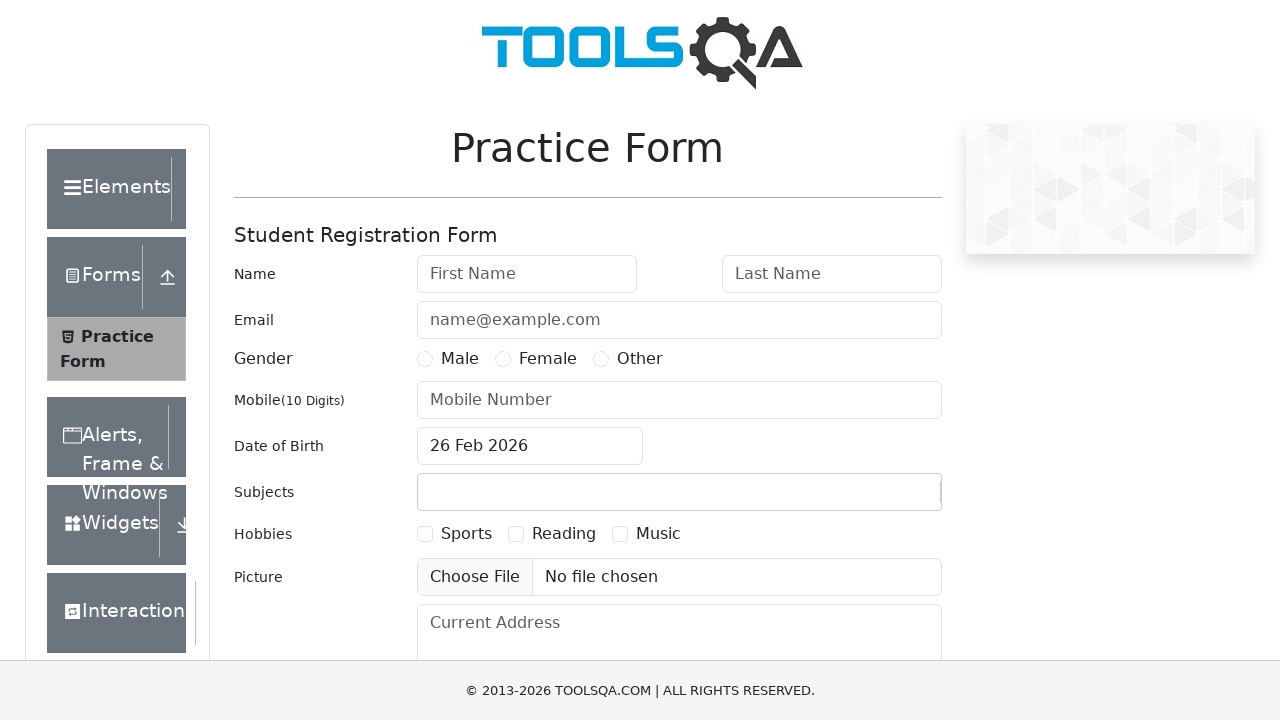

Clicked Male gender radio button using JavaScript
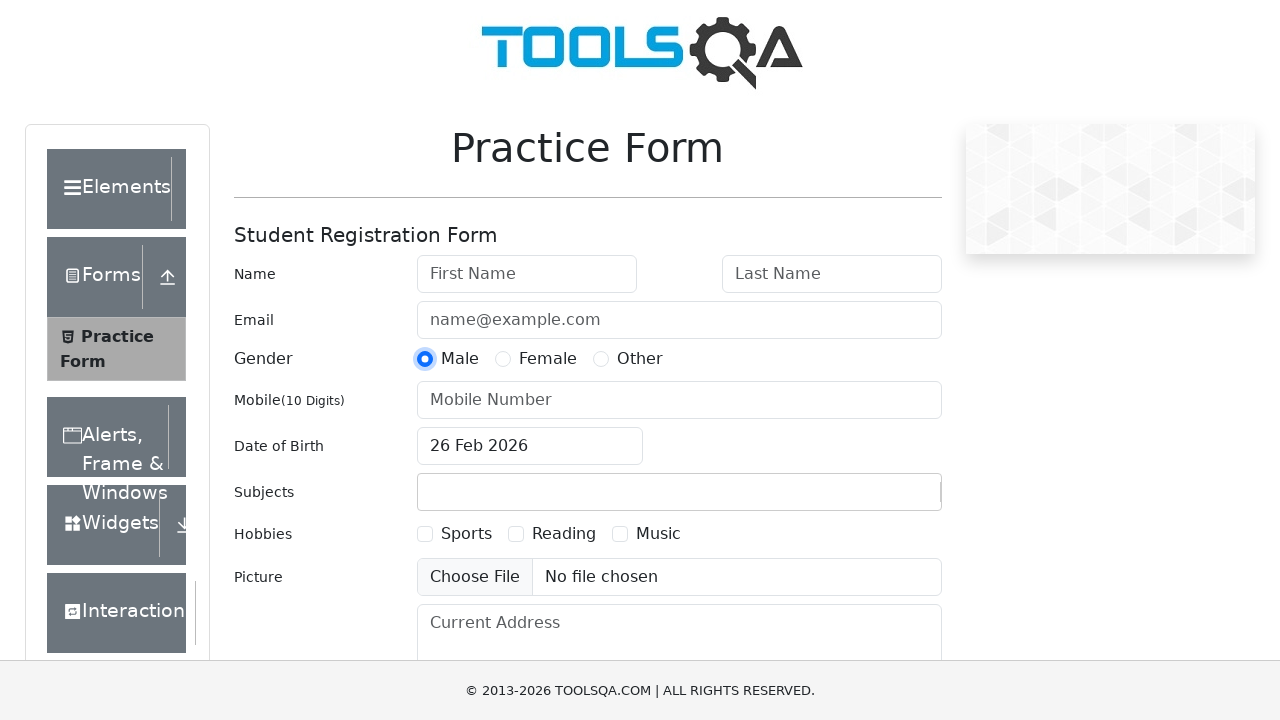

Filled first name field with 'Malathi' using JavaScript
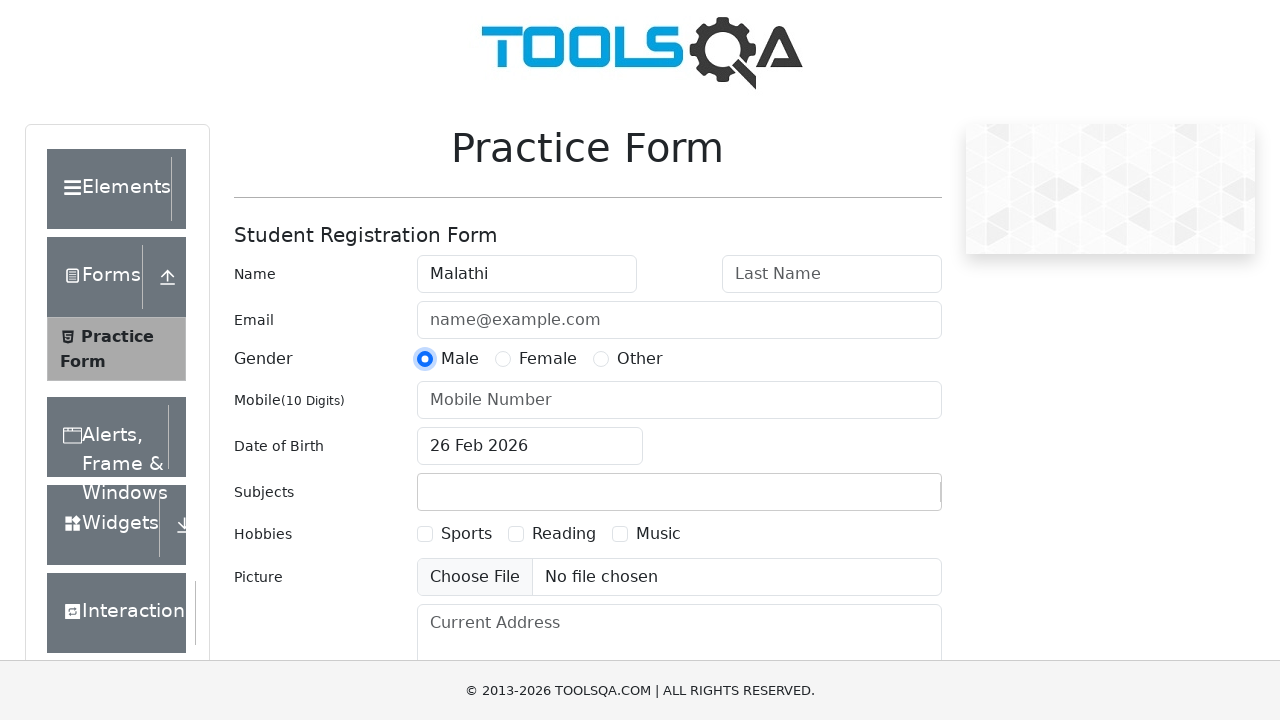

Filled last name field with 'Shaymala' using JavaScript
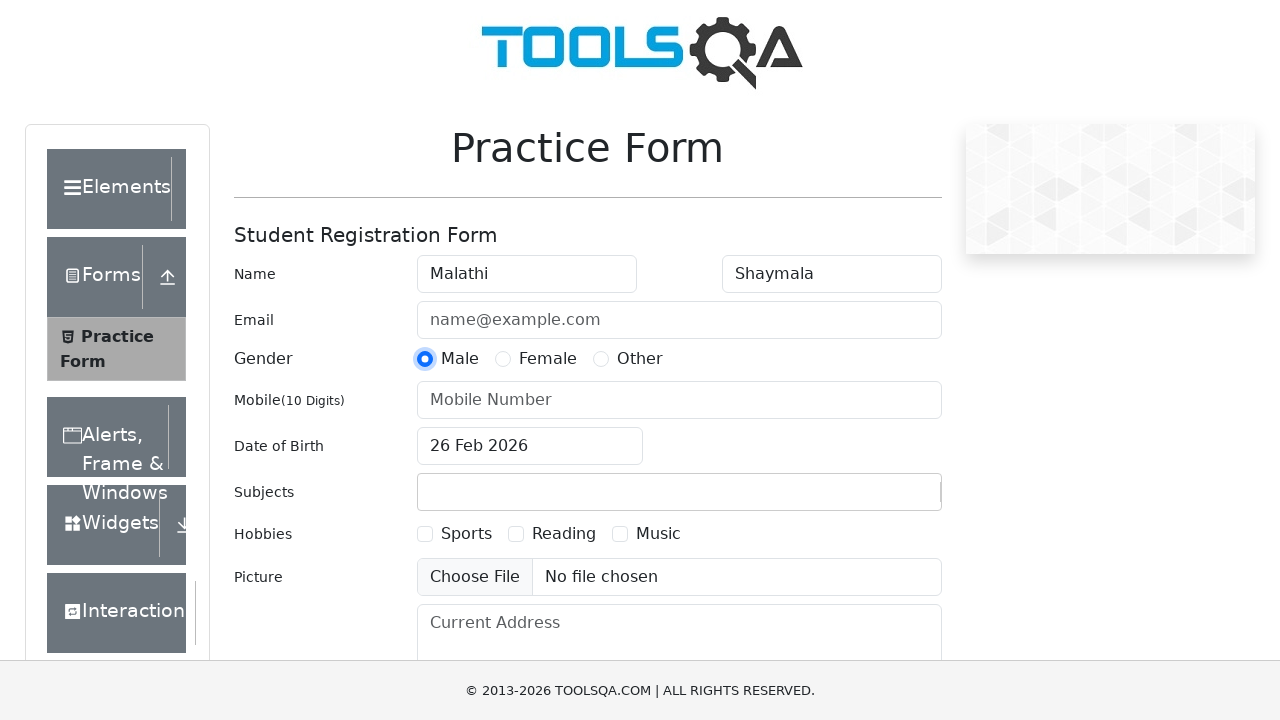

Scrolled address field into view using JavaScript
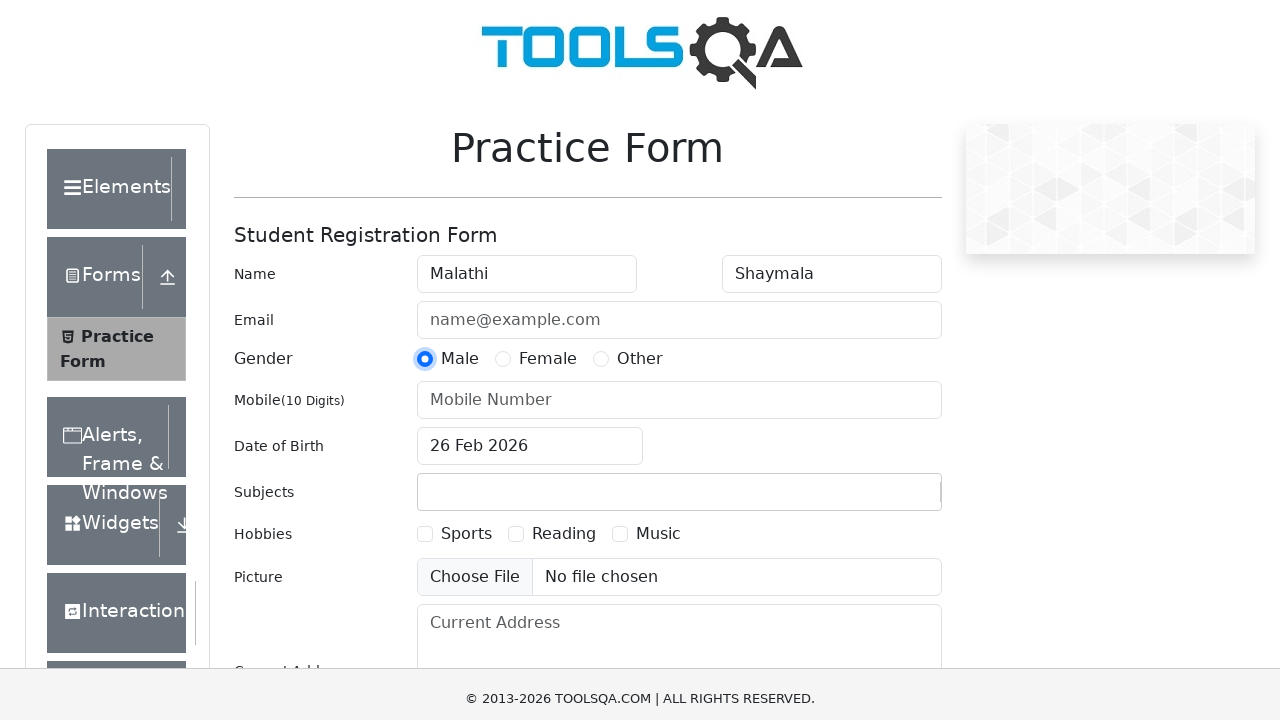

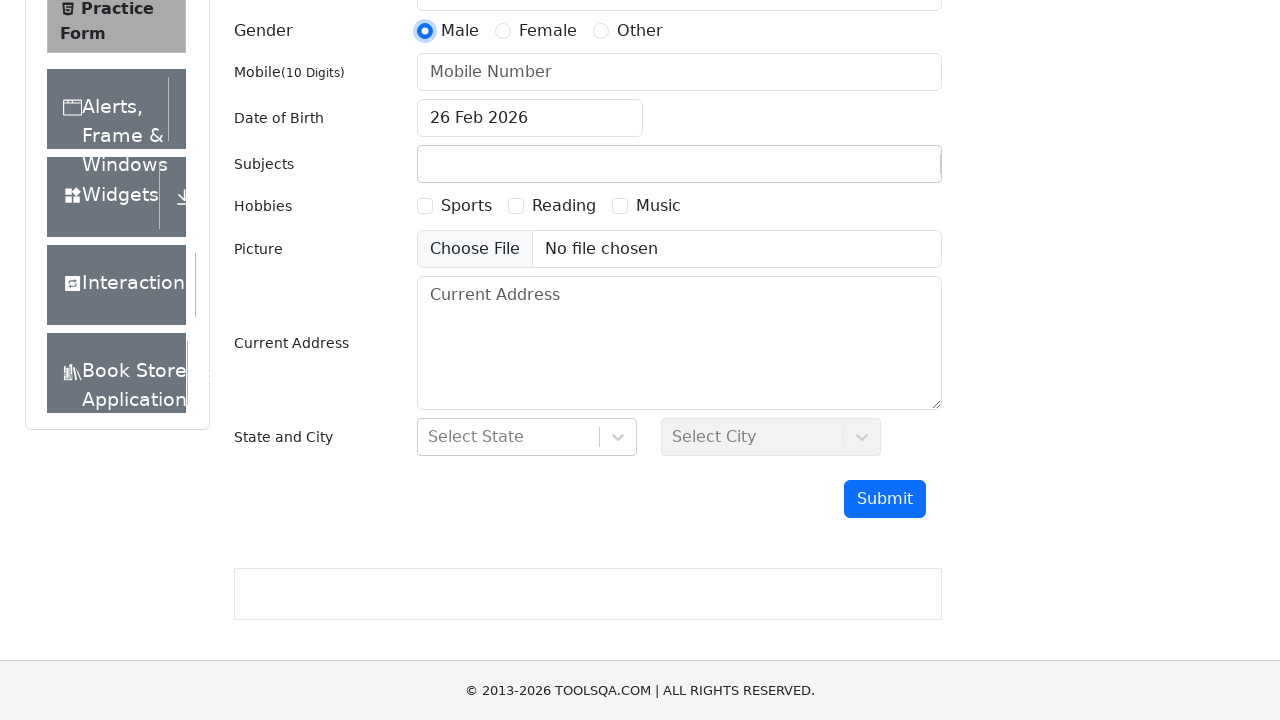